Tests a registration form by filling in required fields (first name, last name, email) and submitting, then verifying the success message is displayed.

Starting URL: http://suninjuly.github.io/registration1.html

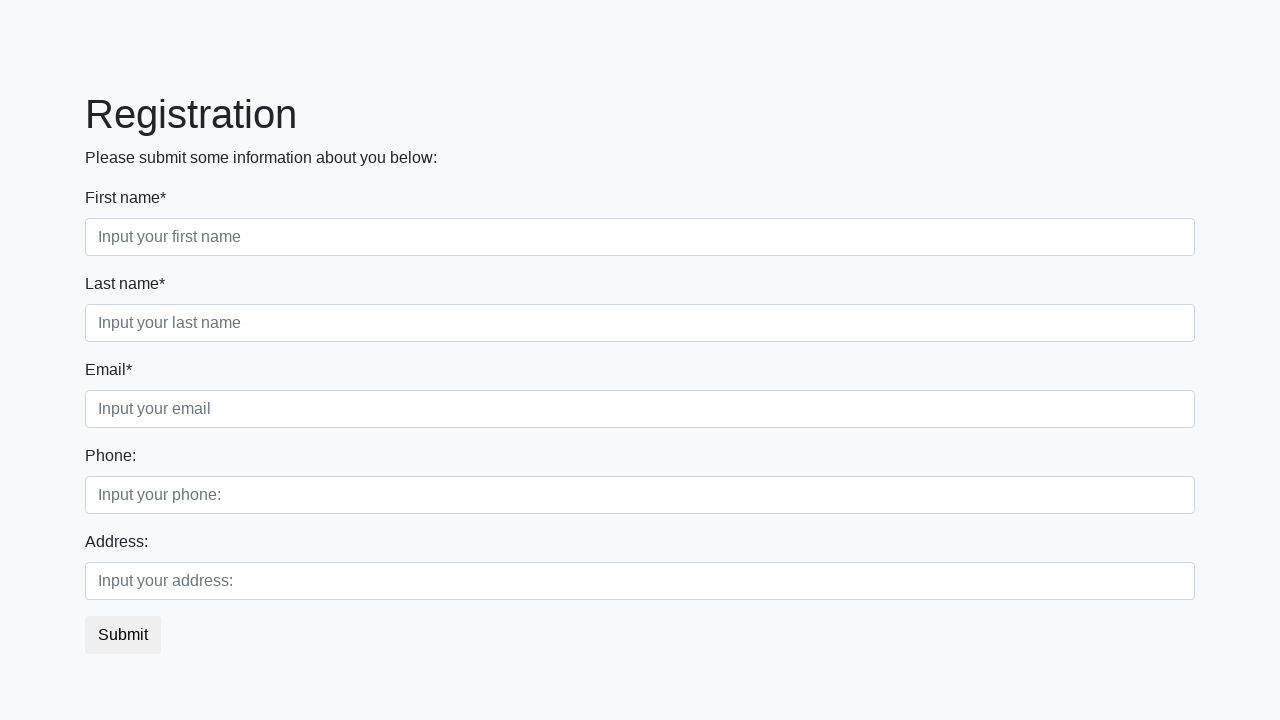

Filled first name field with 'John' on input[placeholder="Input your first name"]
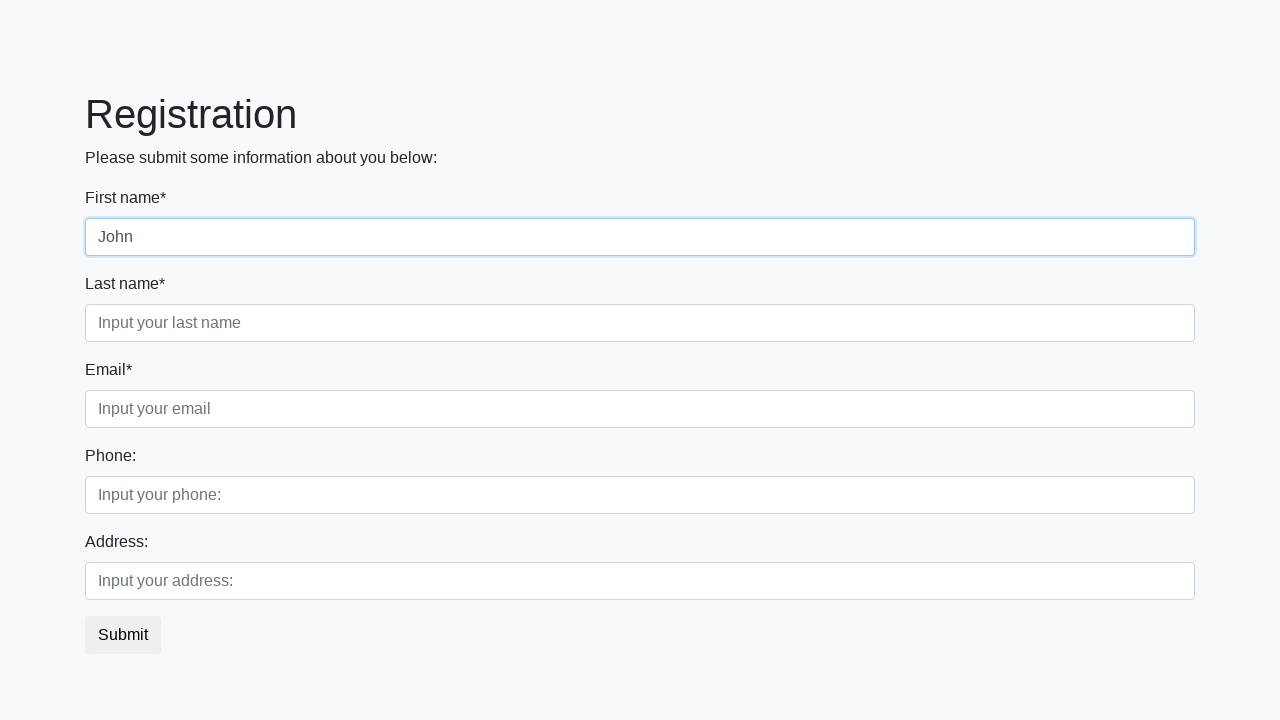

Filled last name field with 'Smith' on input[placeholder="Input your last name"]
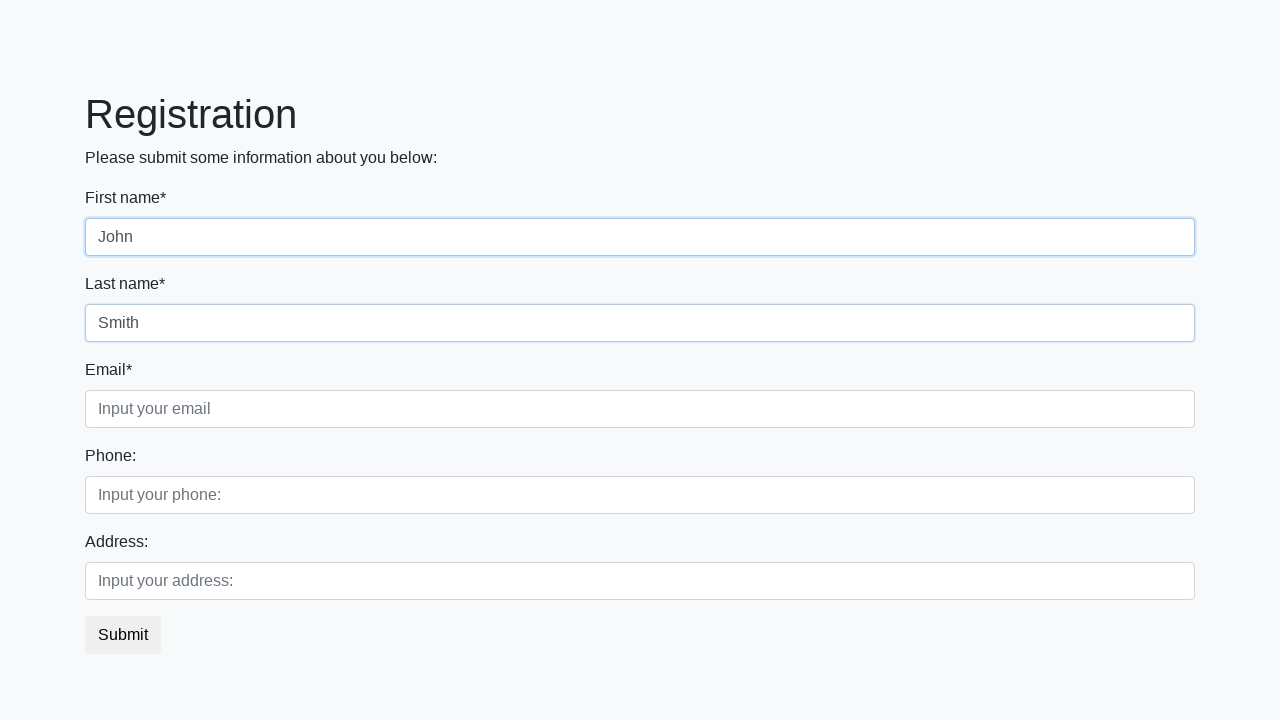

Filled email field with 'john.smith@example.com' on input[placeholder="Input your email"]
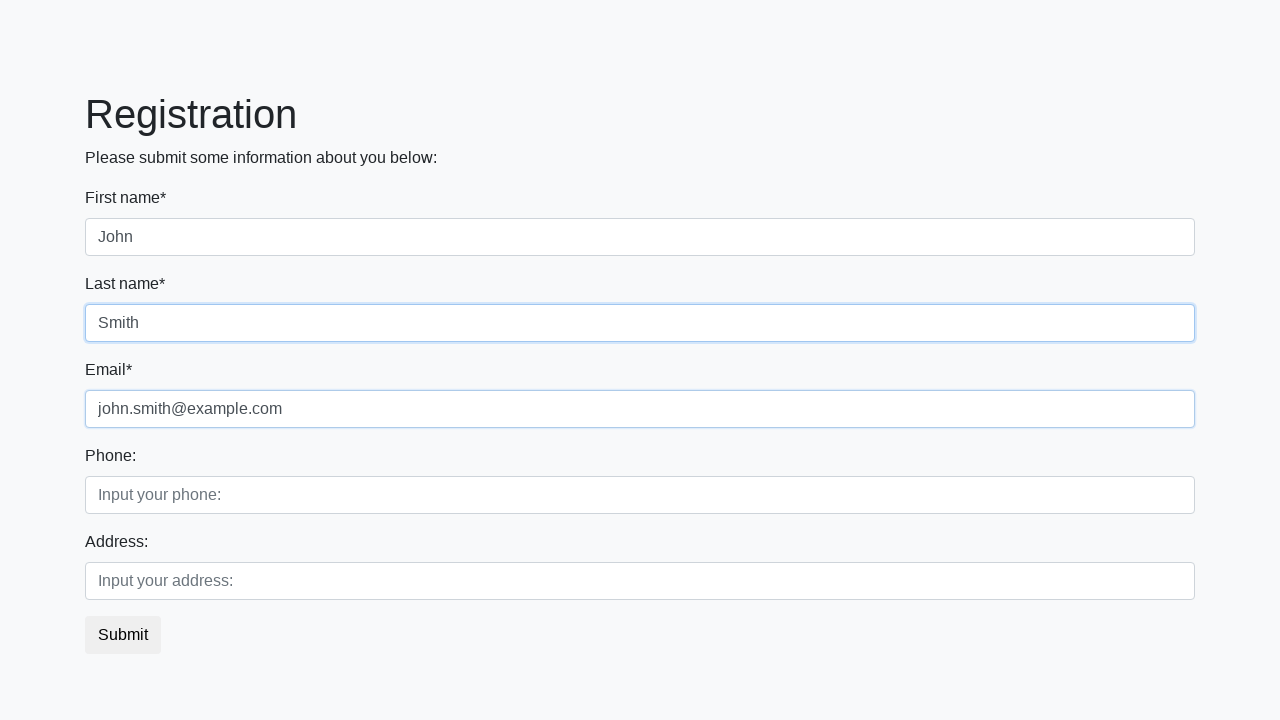

Clicked submit button at (123, 635) on button.btn
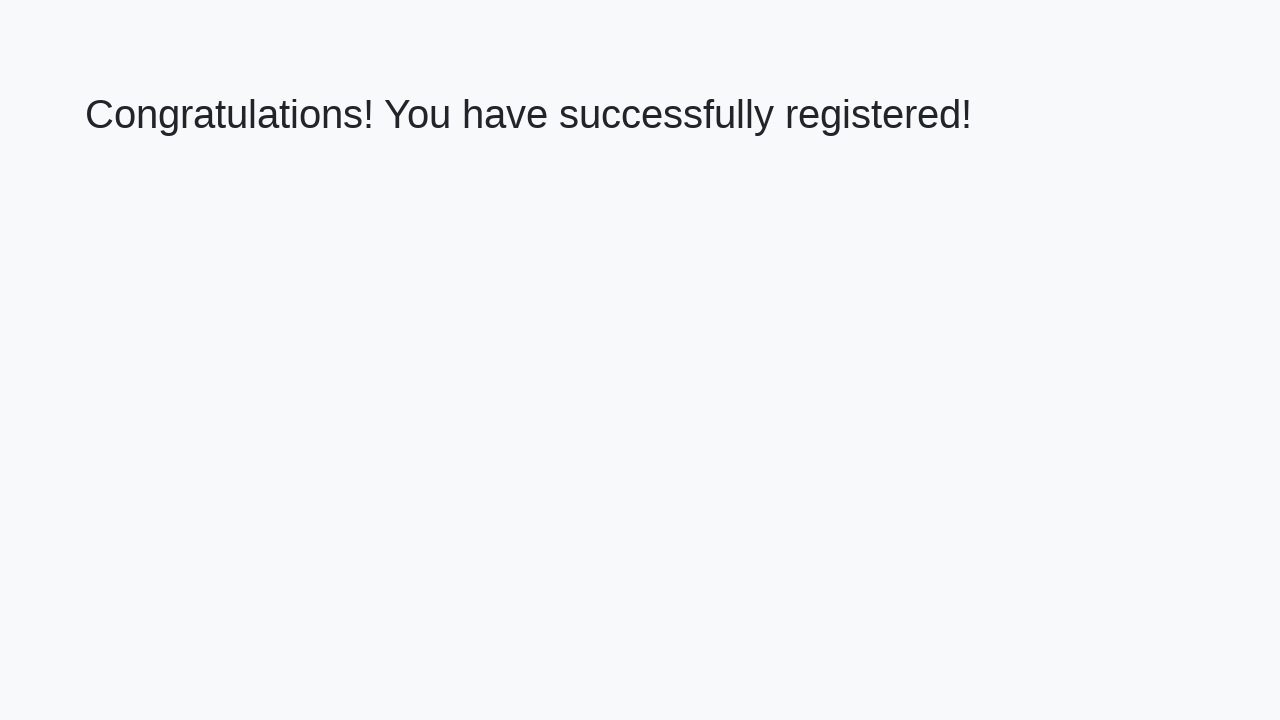

Success message heading loaded
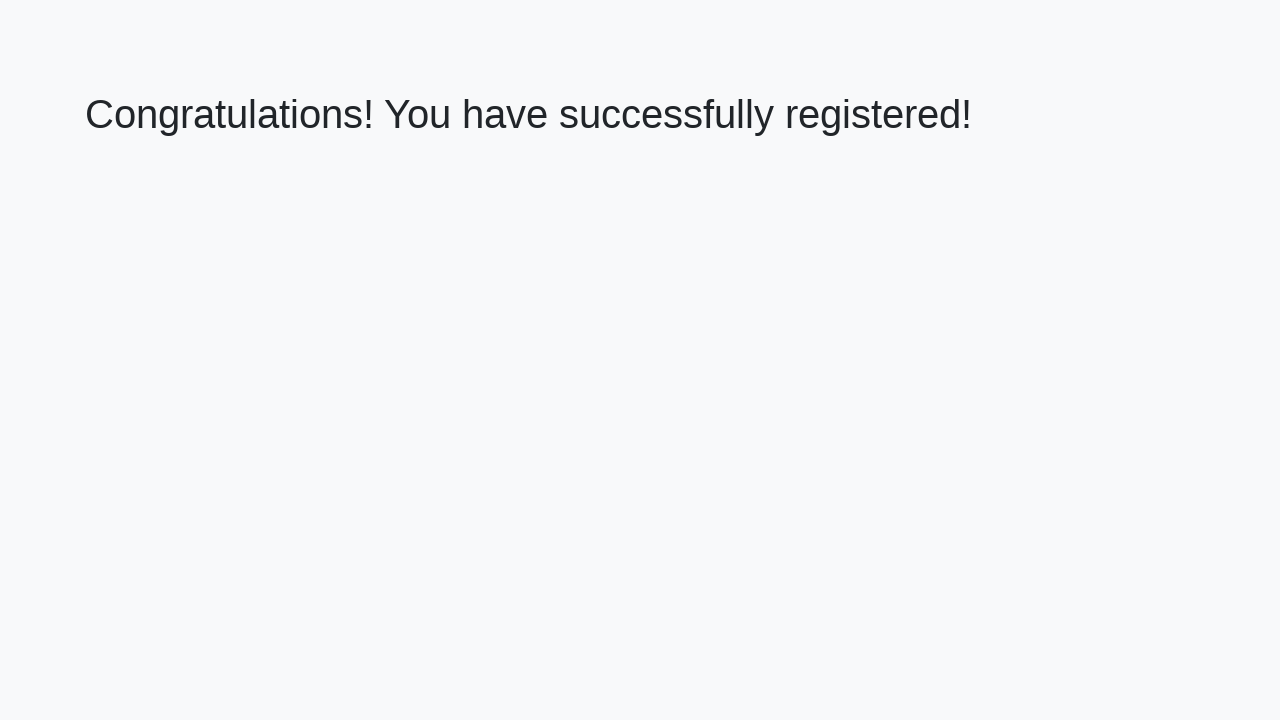

Retrieved success message text
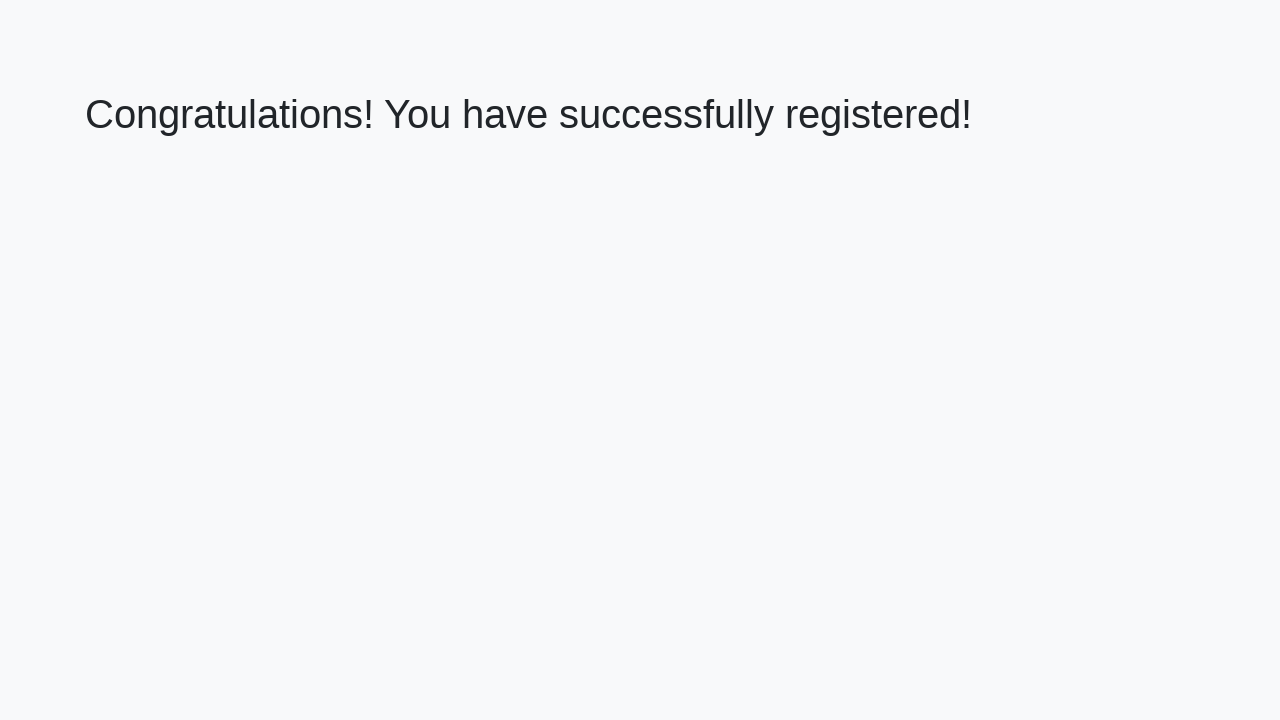

Verified success message: 'Congratulations! You have successfully registered!'
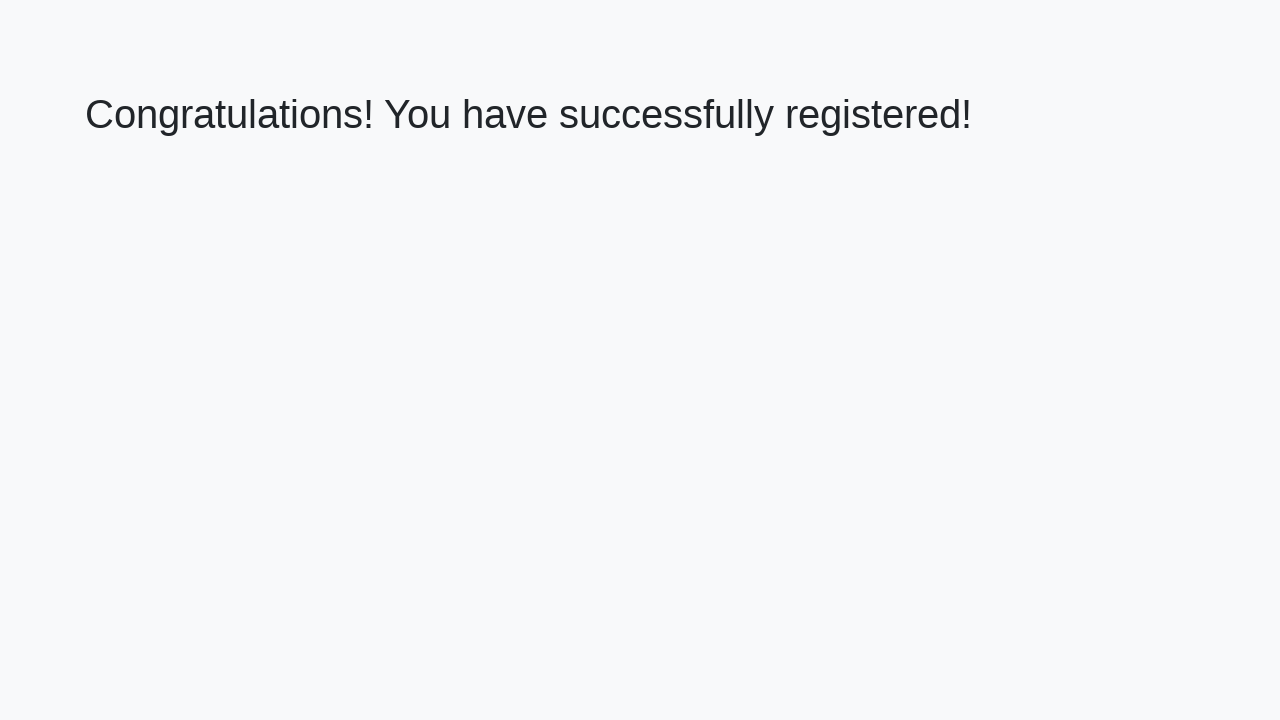

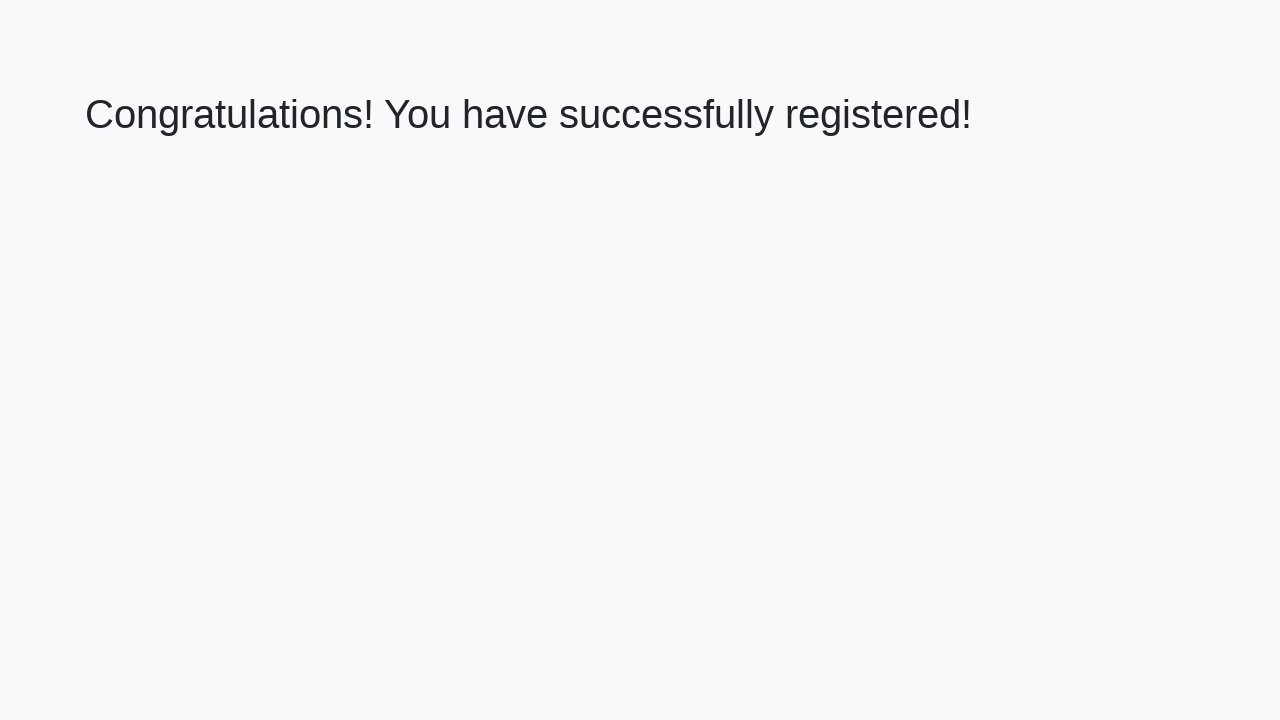